Navigates to a practice website, clicks on the "A/B Testing" link, and verifies that the resulting page content is displayed

Starting URL: https://practice.cydeo.com

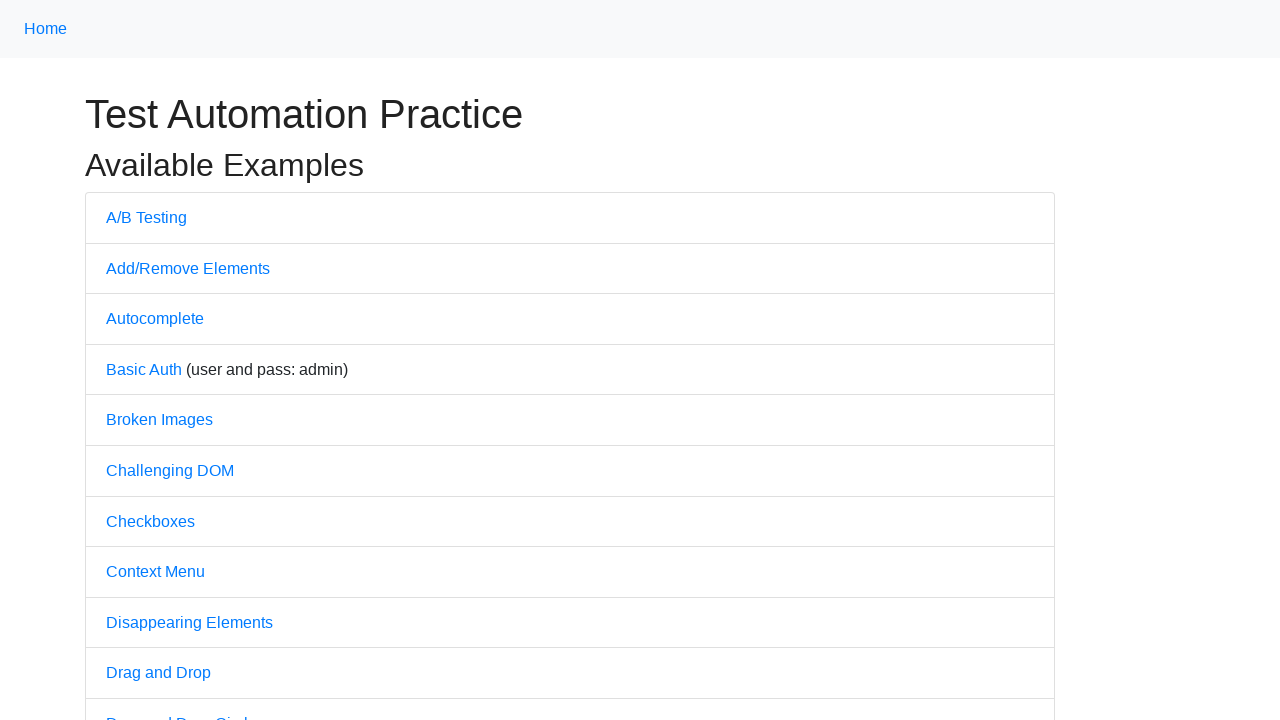

Clicked on the 'A/B Testing' link at (146, 217) on text=A/B Testing
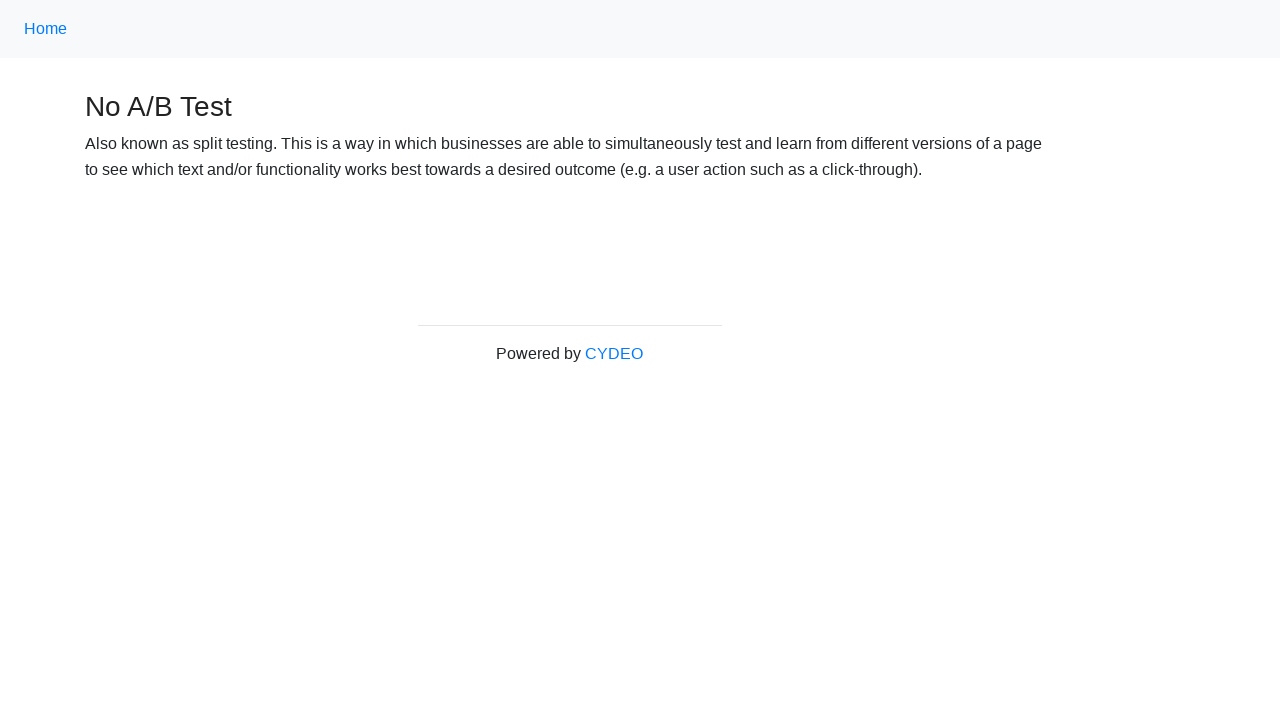

A/B Testing page loaded and paragraph element is visible
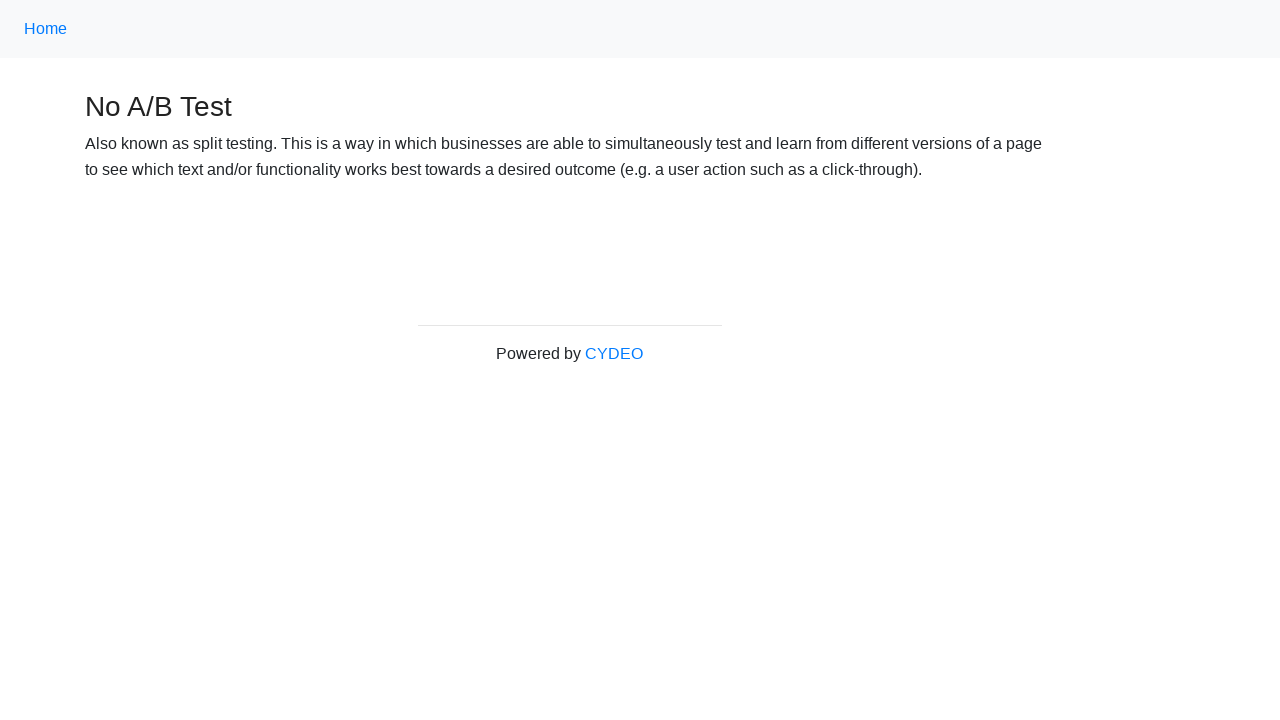

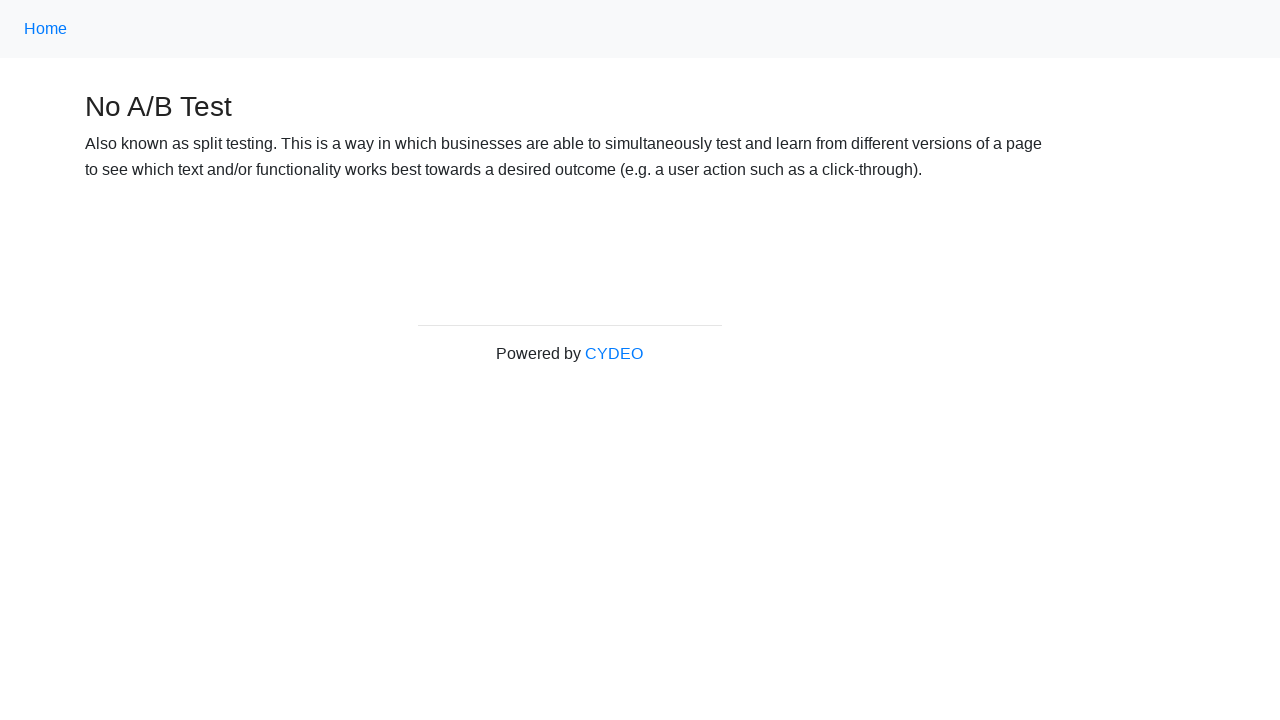